Tests JavaScript prompt alert functionality by clicking a button to trigger a prompt, entering text into the prompt, and accepting it.

Starting URL: https://seleniumautomationpractice.blogspot.com/2018/01/blog-post.html

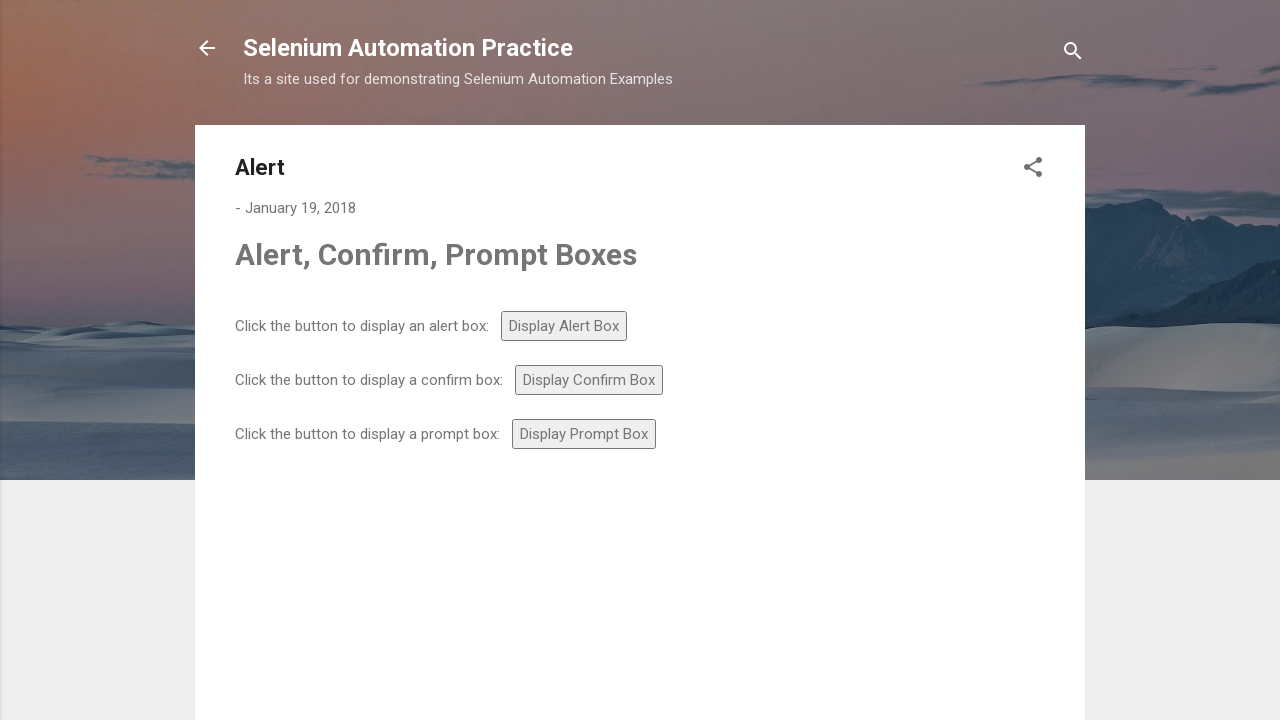

Clicked prompt button to trigger alert at (584, 434) on #prompt
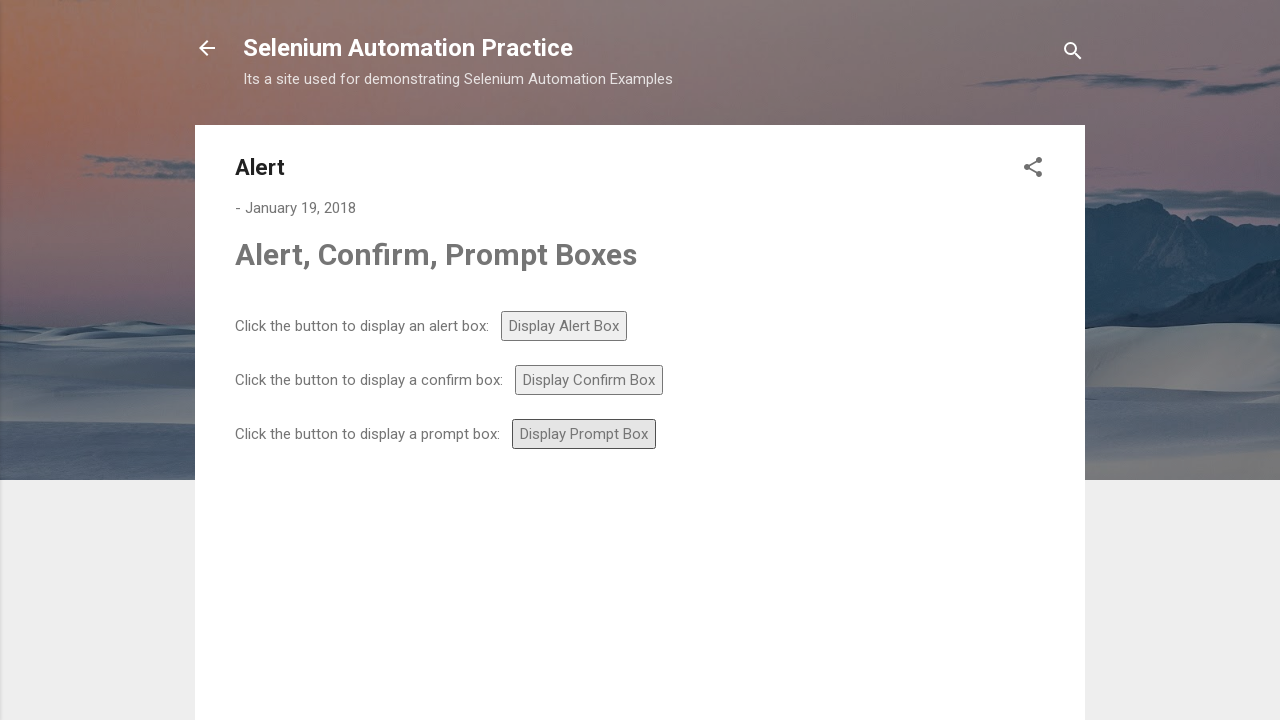

Set up dialog handler to accept prompt with text 'Abhresh'
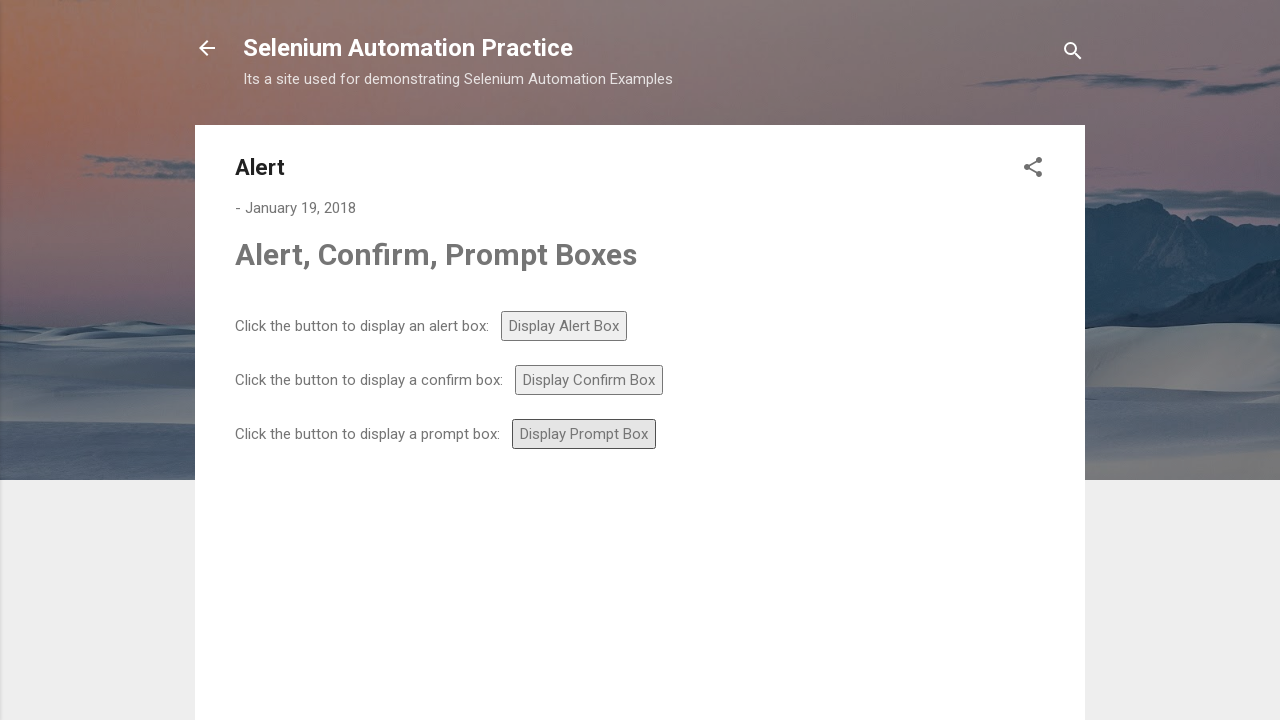

Clicked prompt button again to trigger dialog with handler active at (584, 434) on #prompt
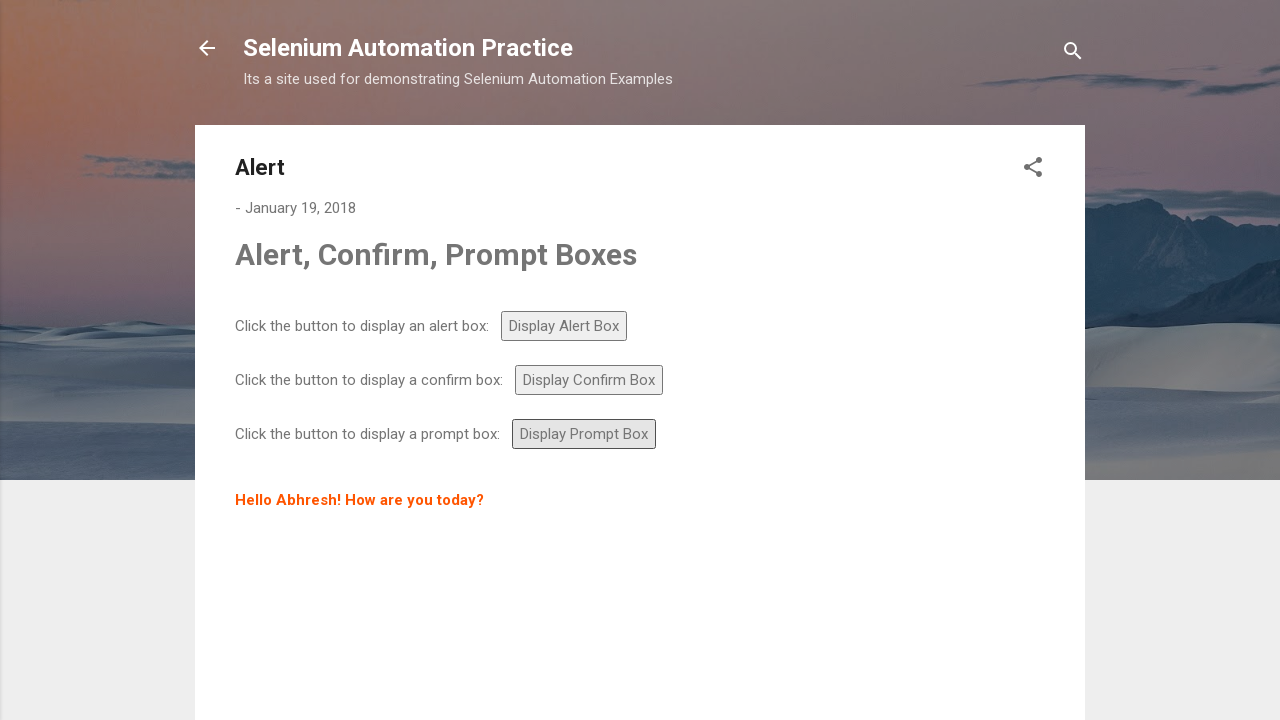

Waited for dialog to be processed
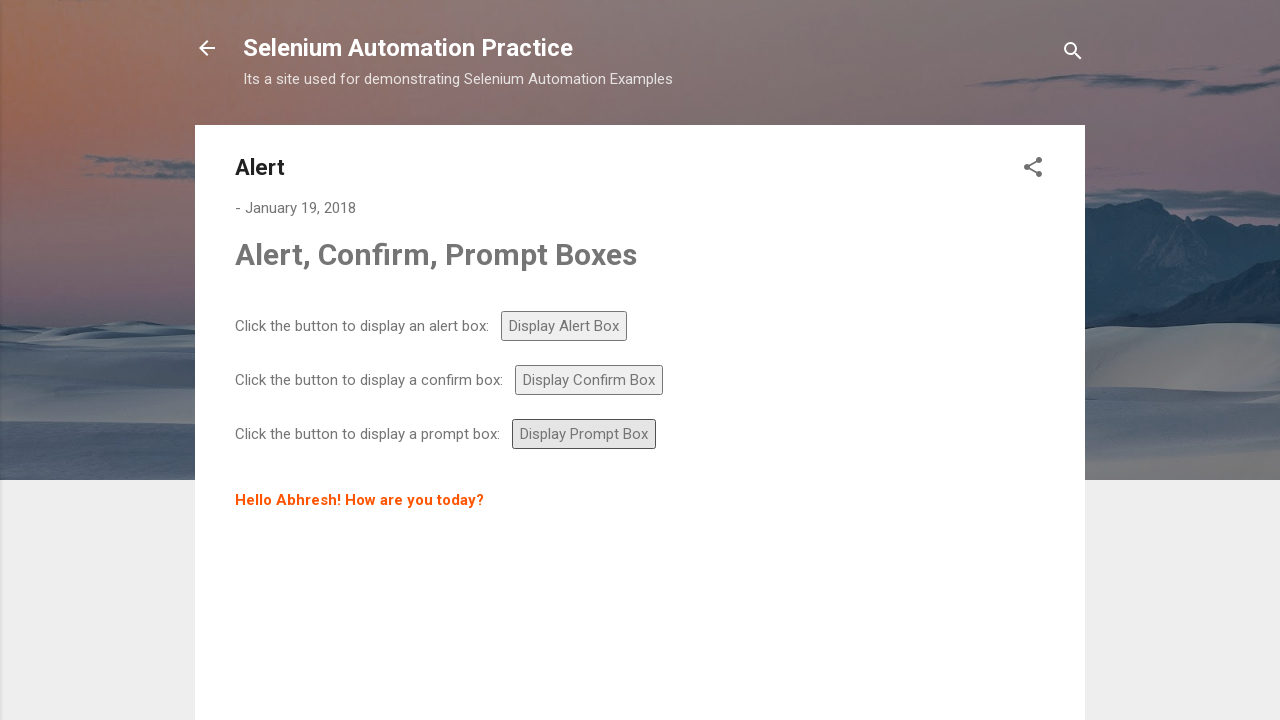

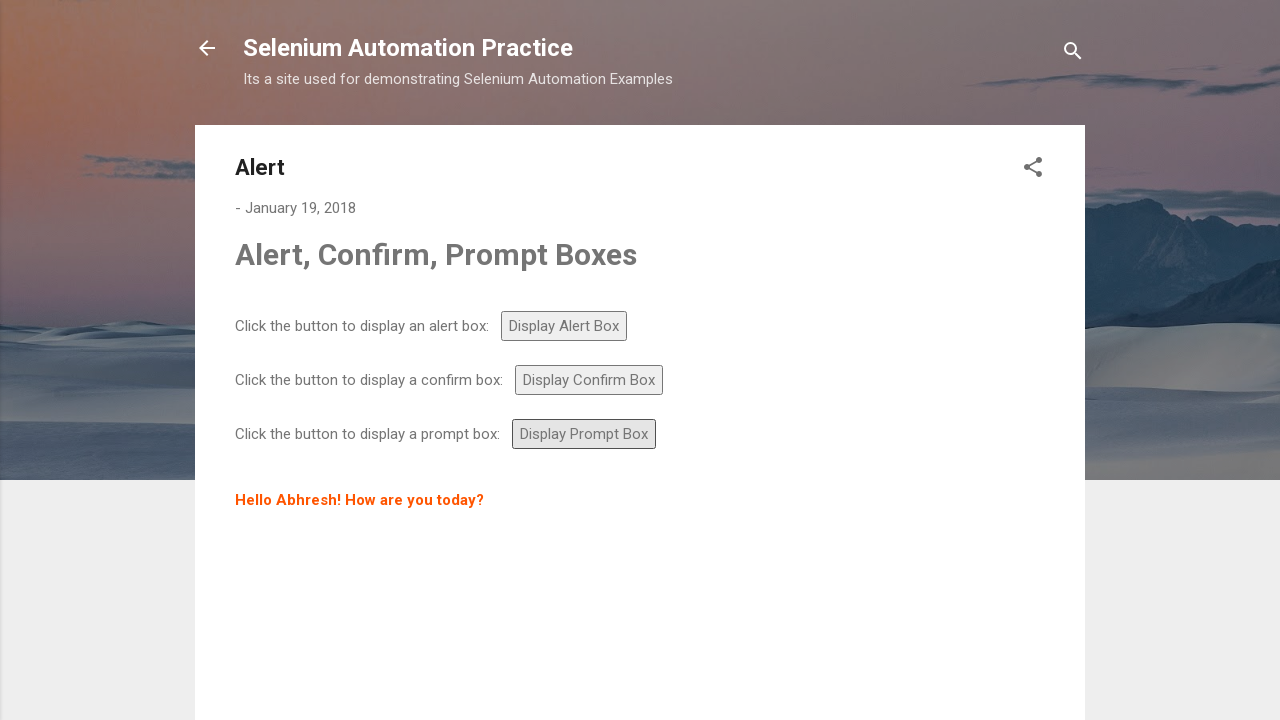